Tests click-and-hold interaction on a draggable element by clicking and holding on a link, then releasing it after a delay

Starting URL: http://jqueryui.com/

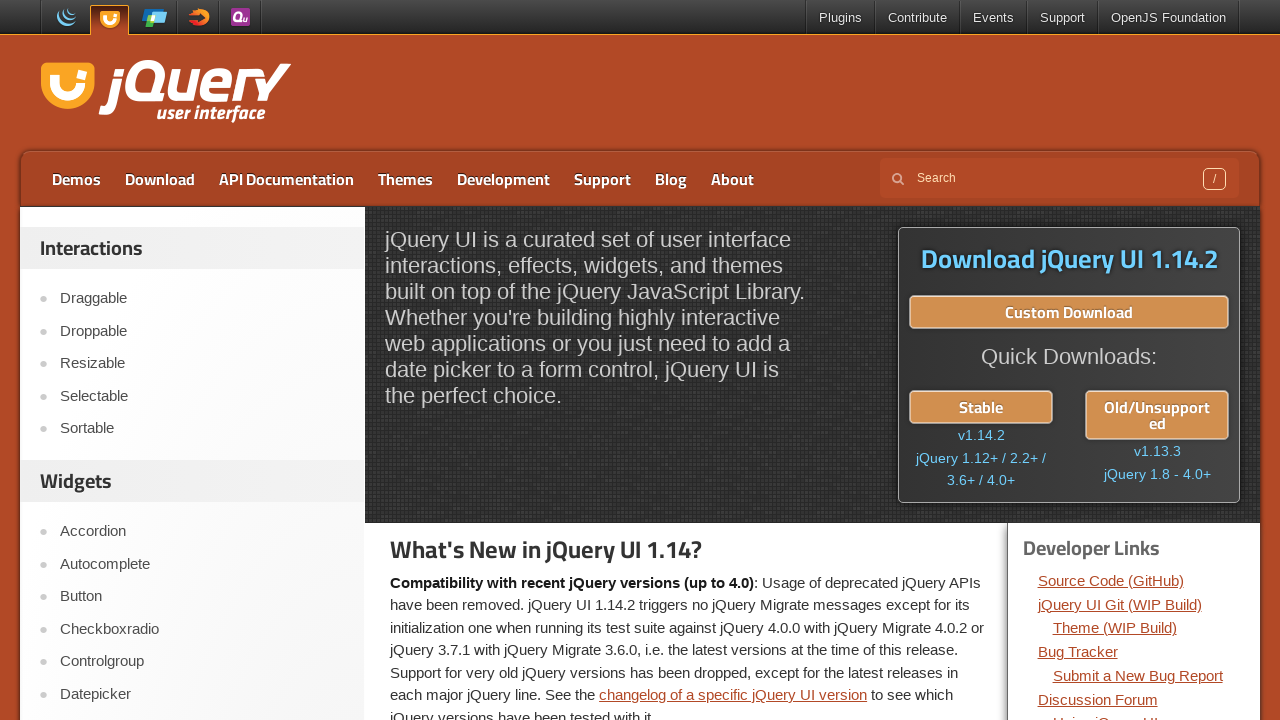

Located the Draggable link element
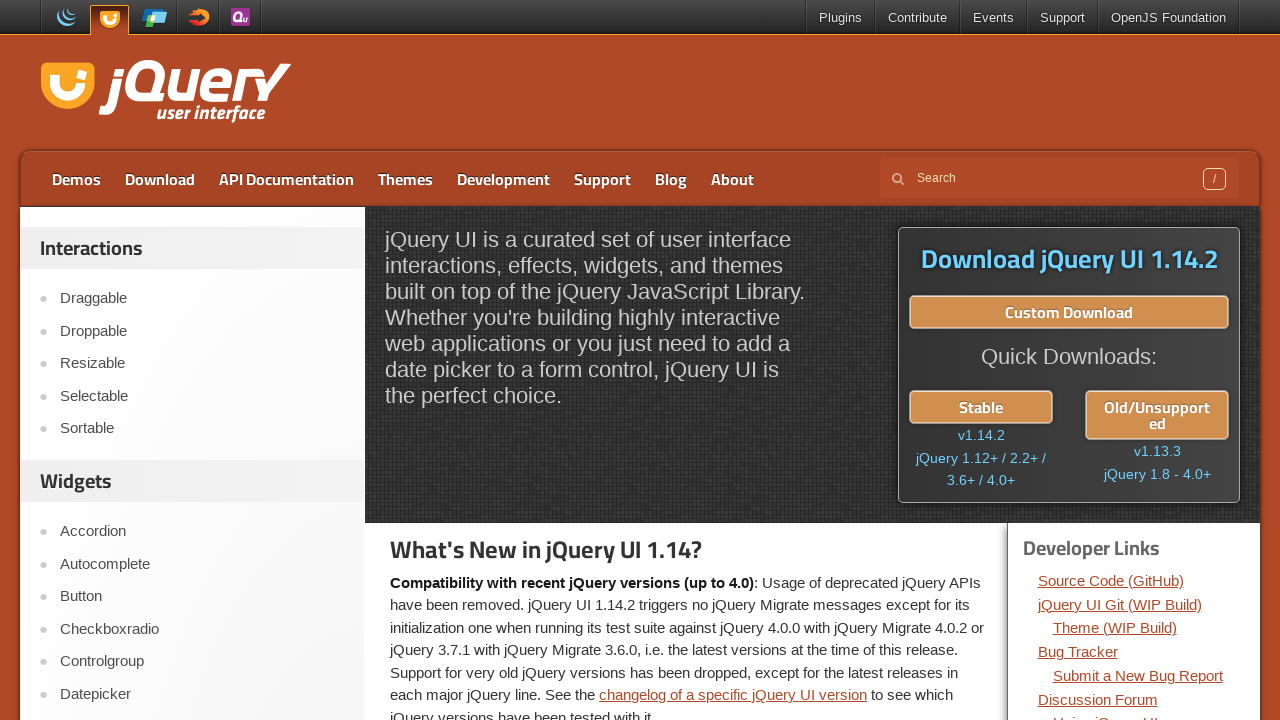

Hovered over the Draggable link at (202, 299) on a:text('Draggable')
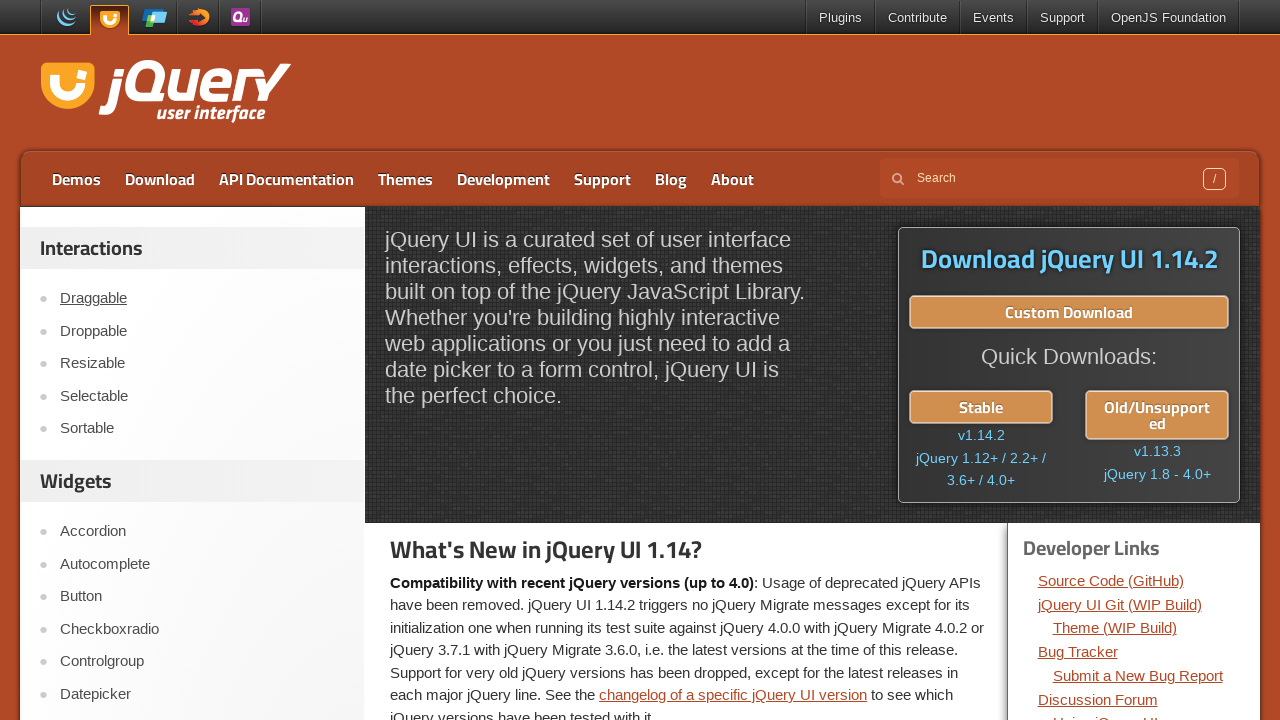

Pressed mouse button down to start click-and-hold at (202, 299)
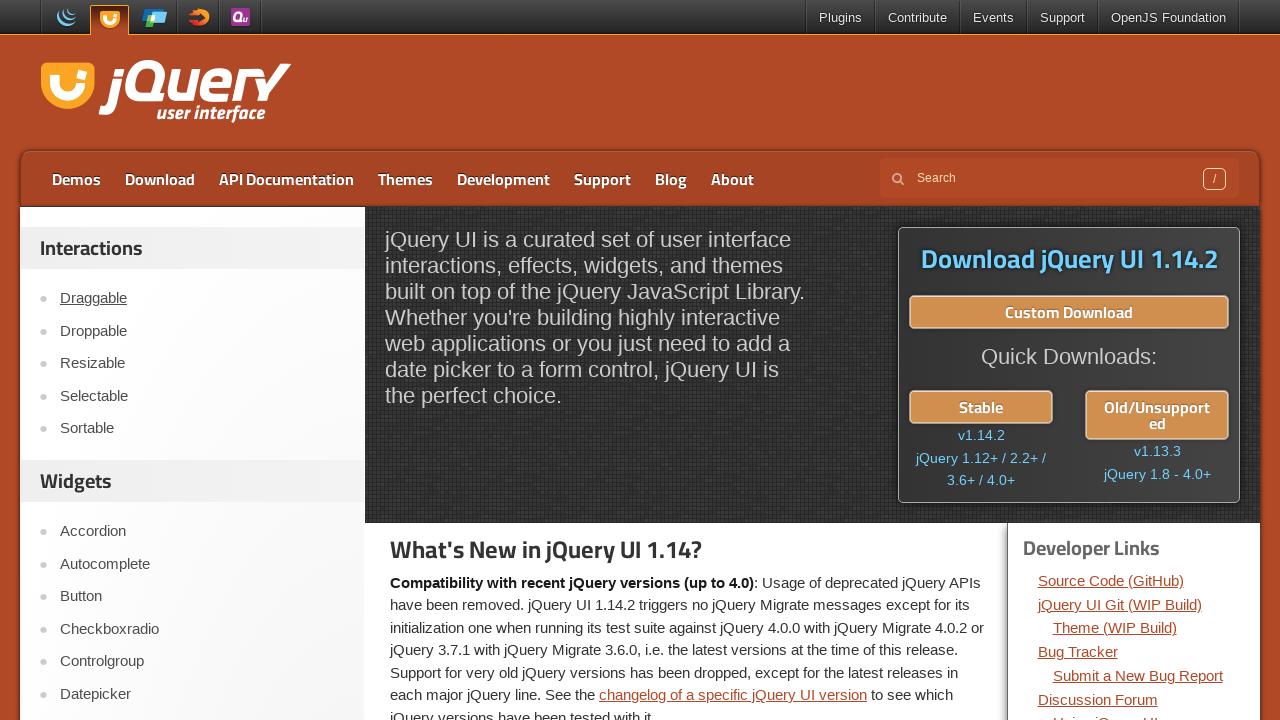

Held mouse button for 2 seconds
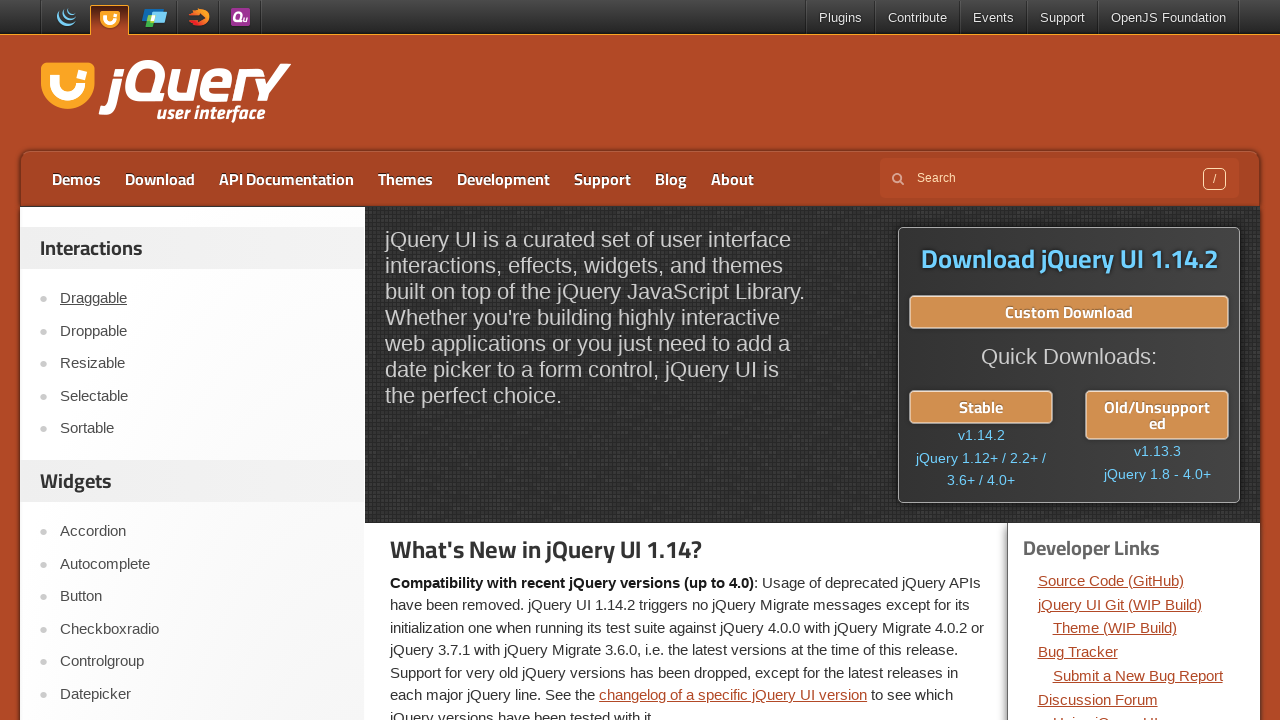

Released mouse button to complete click-and-hold interaction at (202, 299)
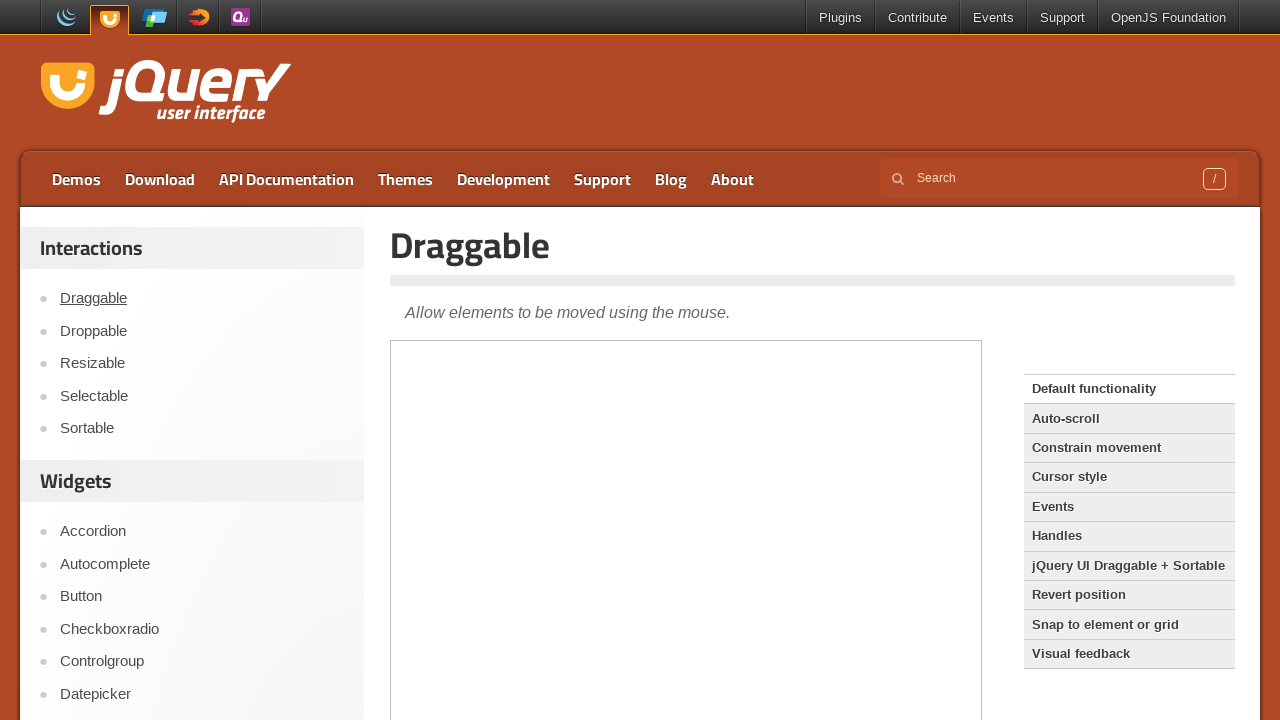

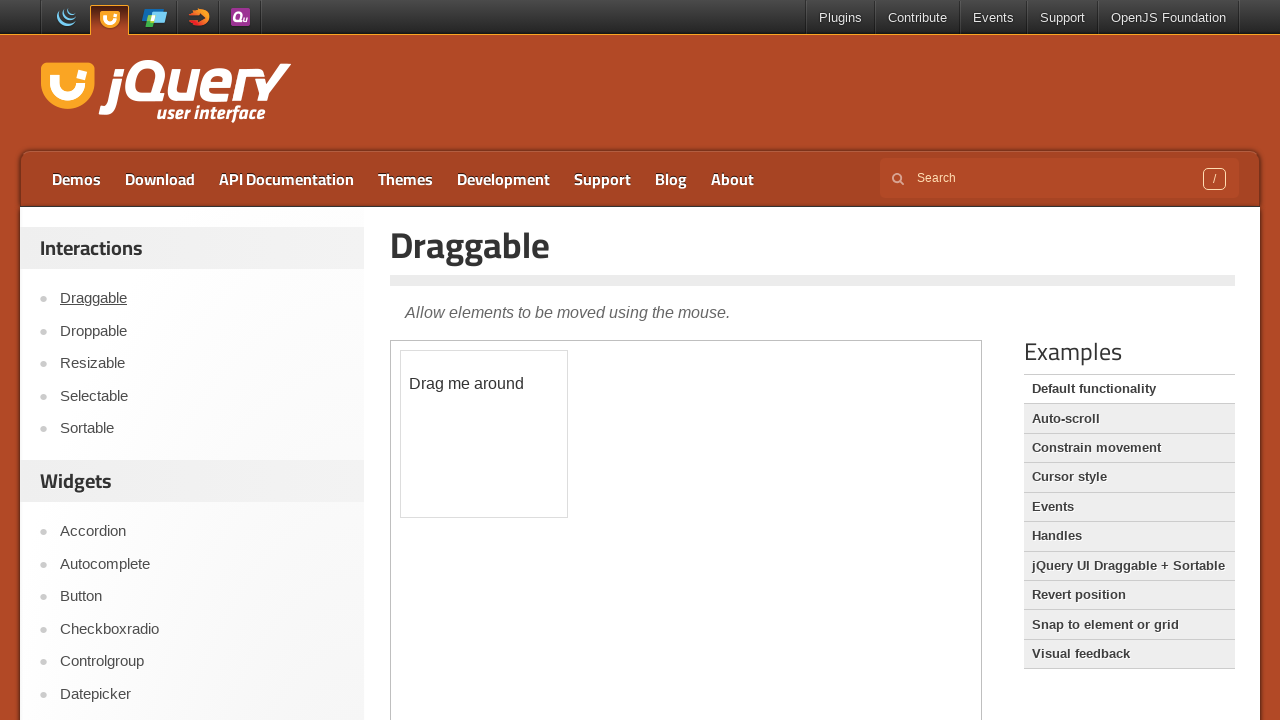